Tests iframe switching and drag-and-drop functionality on the jQuery UI droppable demo page by dragging an element into a drop target and verifying the drop was successful.

Starting URL: https://jqueryui.com/droppable/

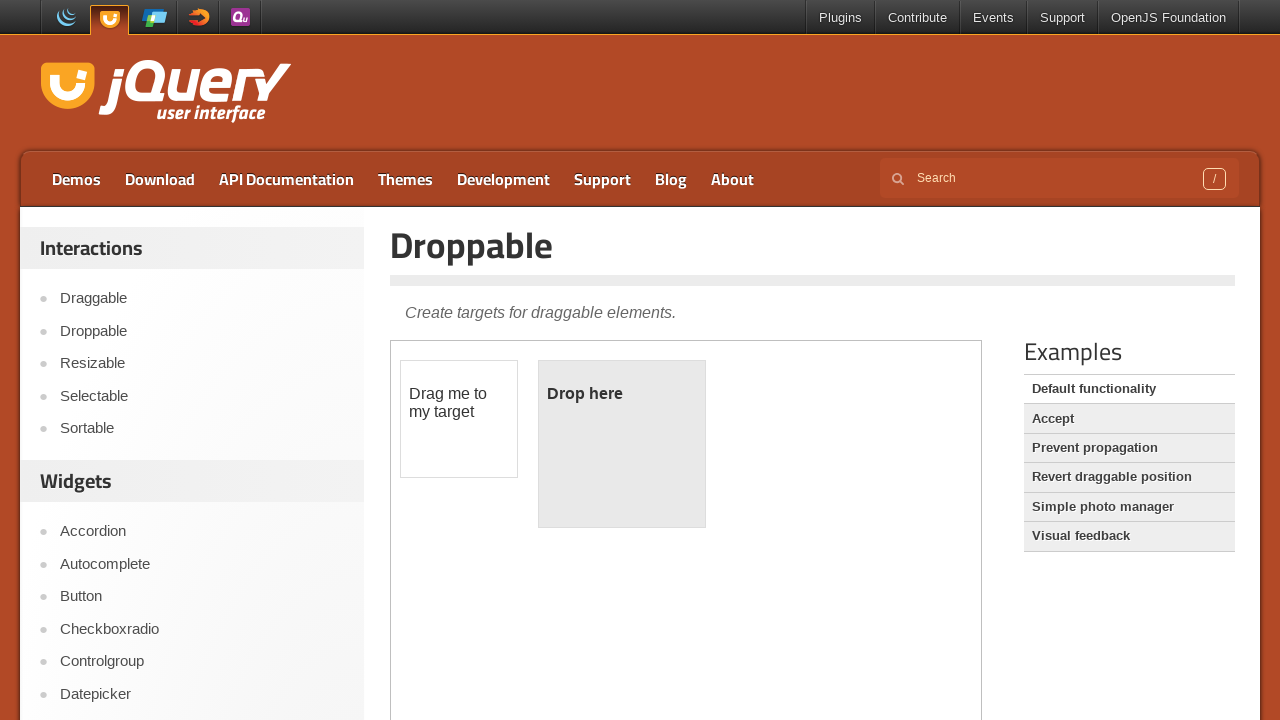

Navigated to jQuery UI droppable demo page
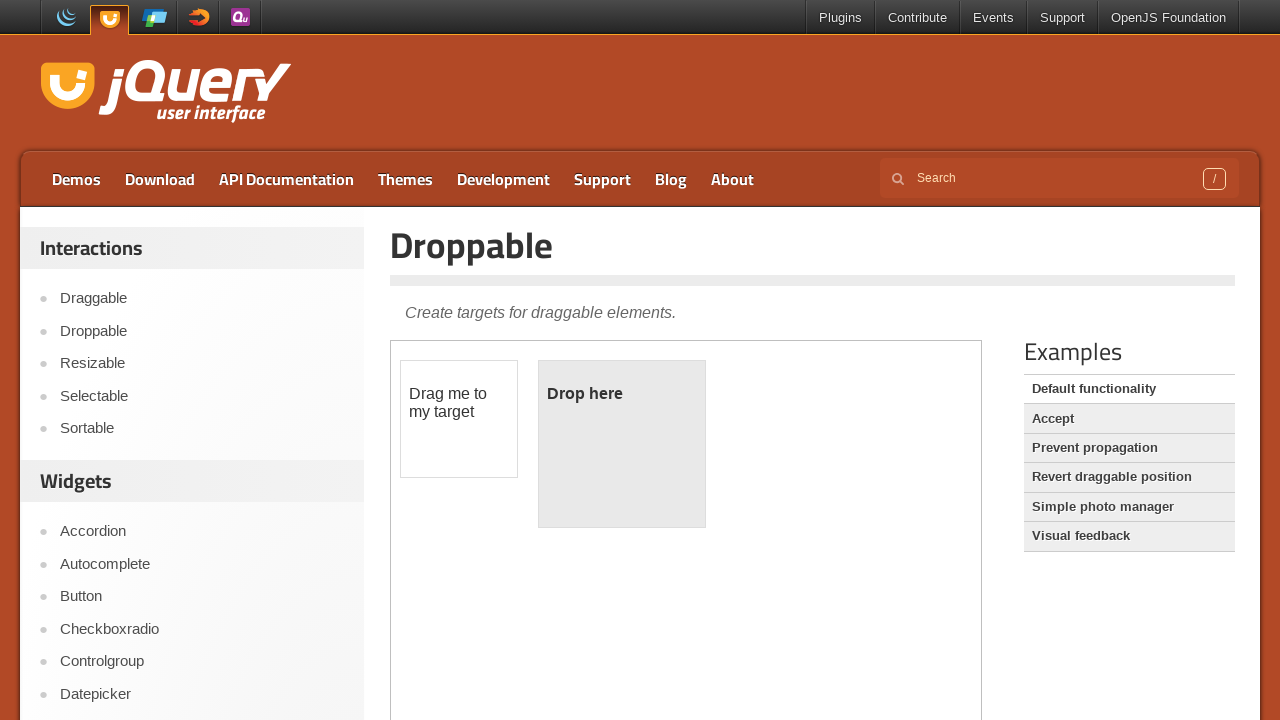

Located and switched to demo iframe
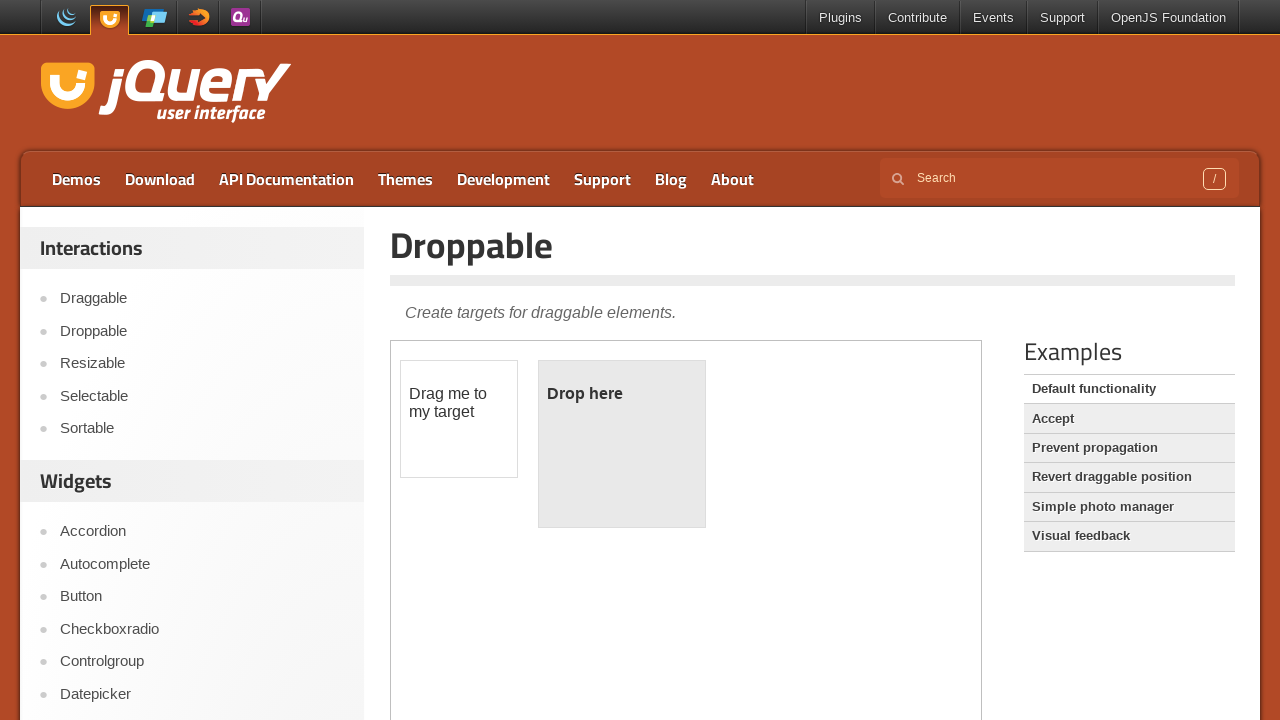

Located draggable element within iframe
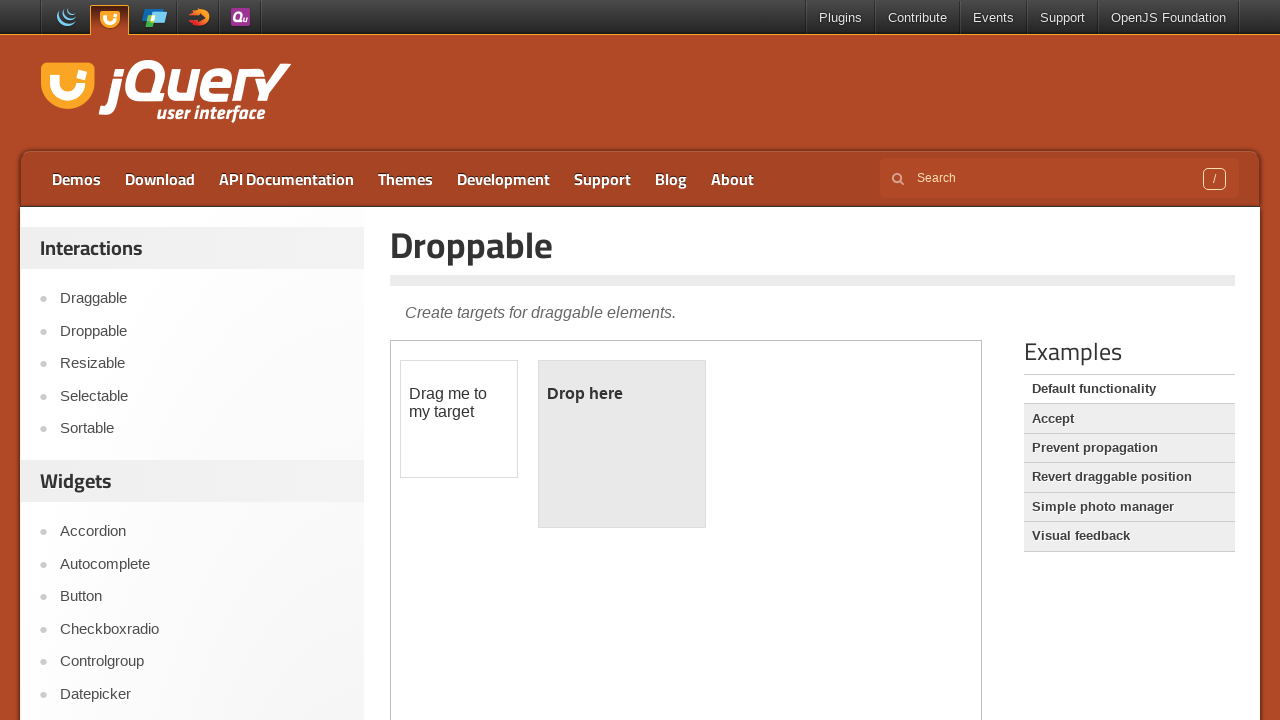

Located droppable element within iframe
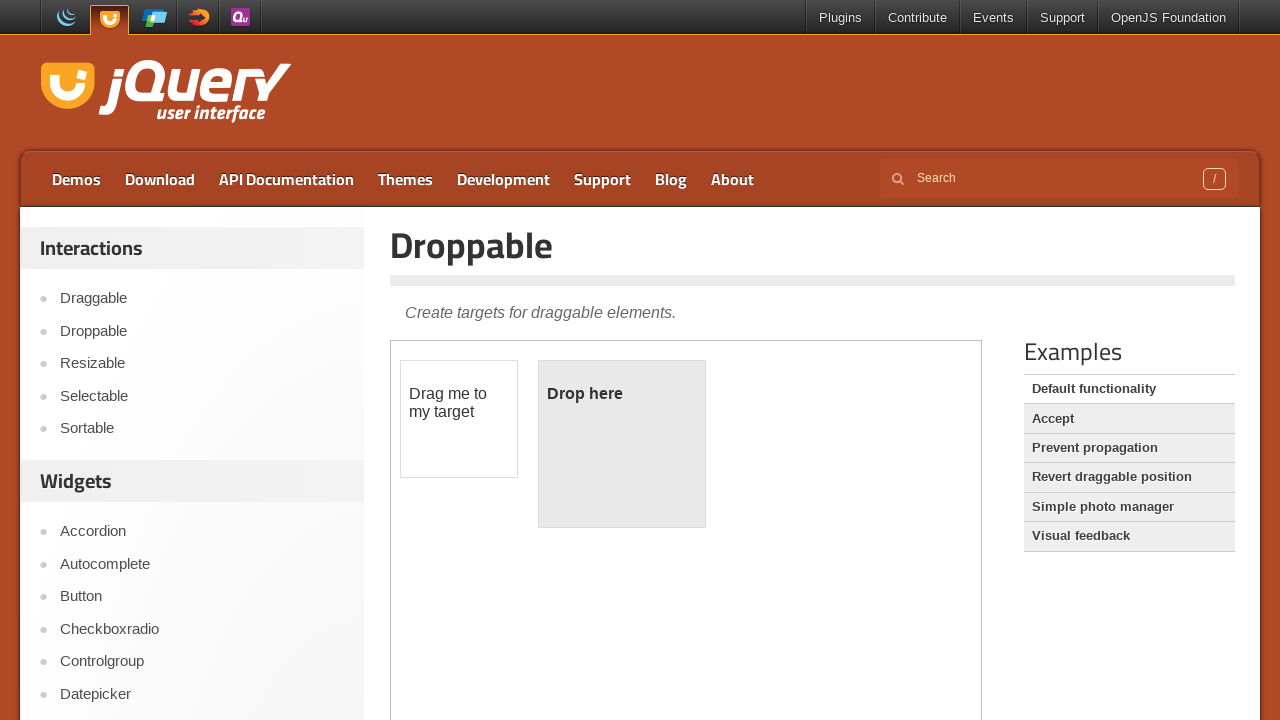

Dragged draggable element to droppable target at (622, 444)
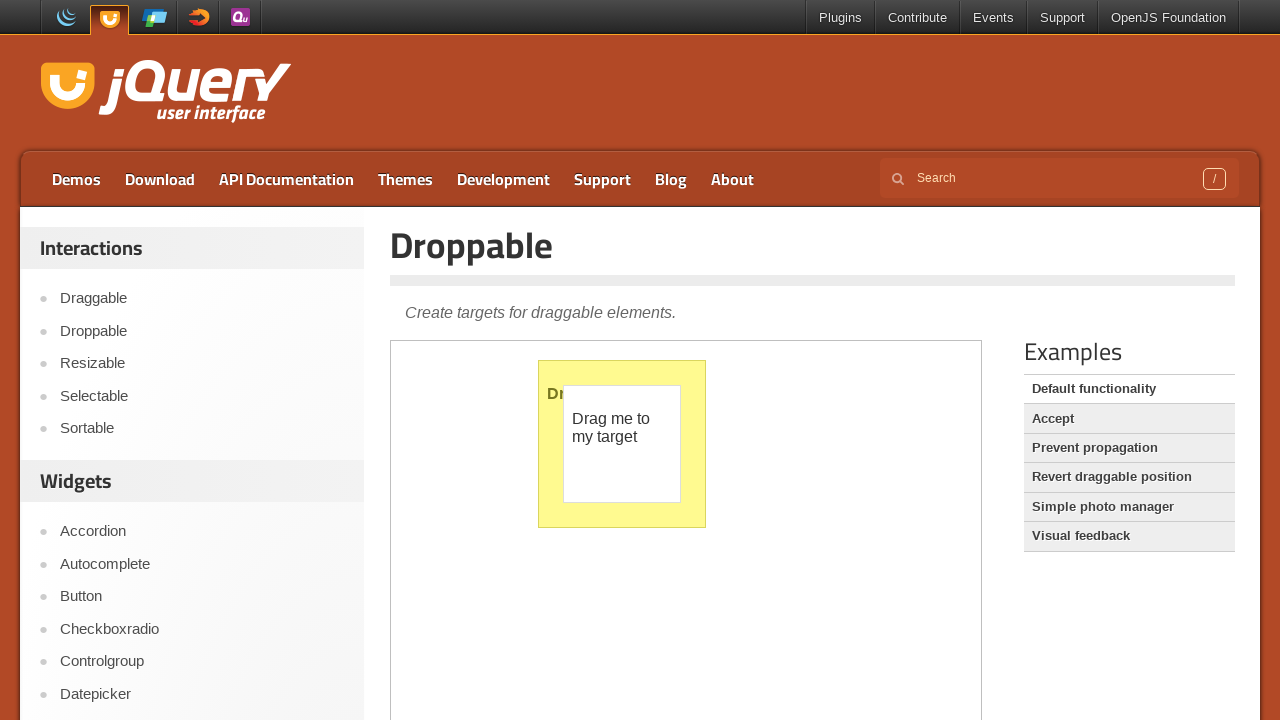

Verified drop was successful by confirming 'Dropped!' text appeared
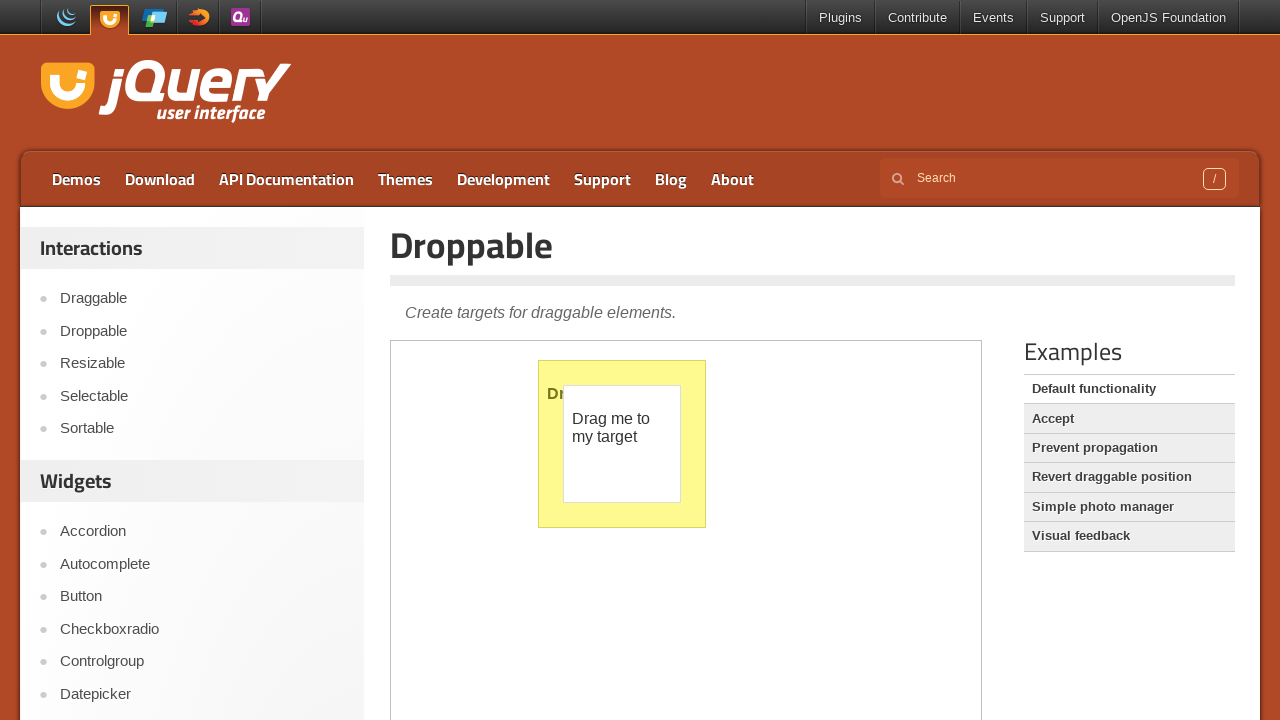

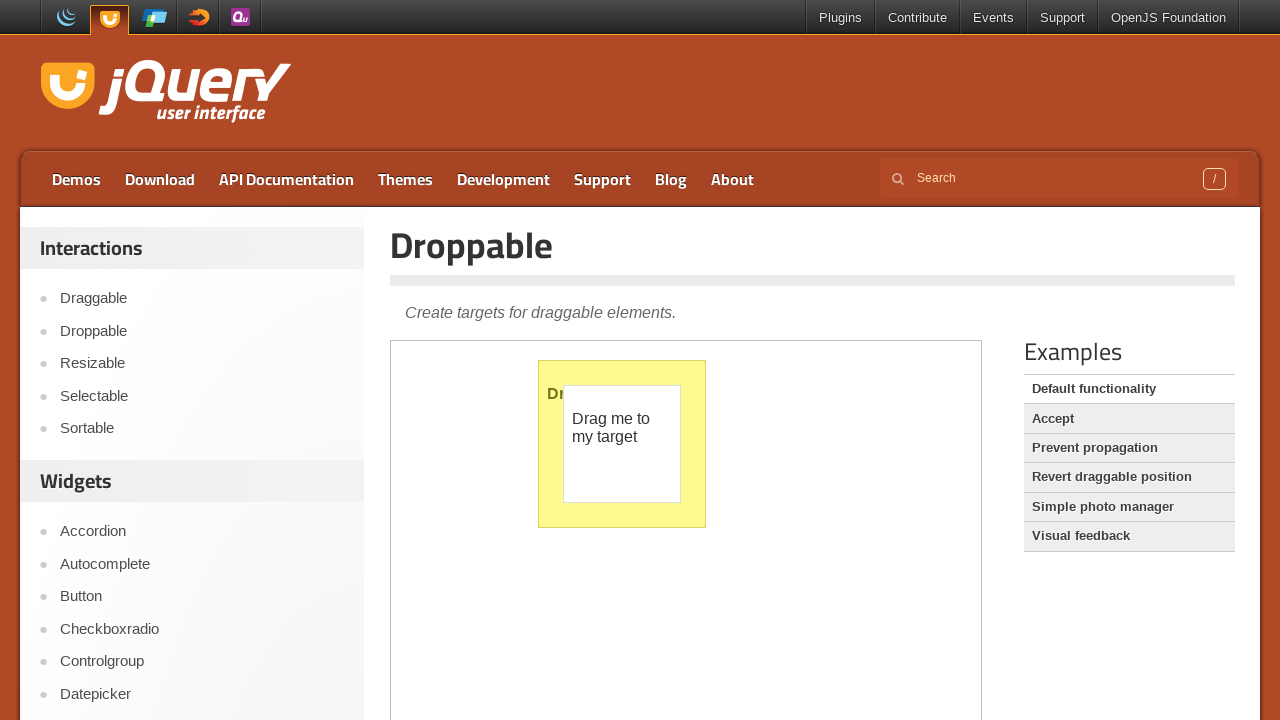